Navigates to the OrangeHRM demo login page and verifies the page loads successfully

Starting URL: https://opensource-demo.orangehrmlive.com/web/index.php/auth/login

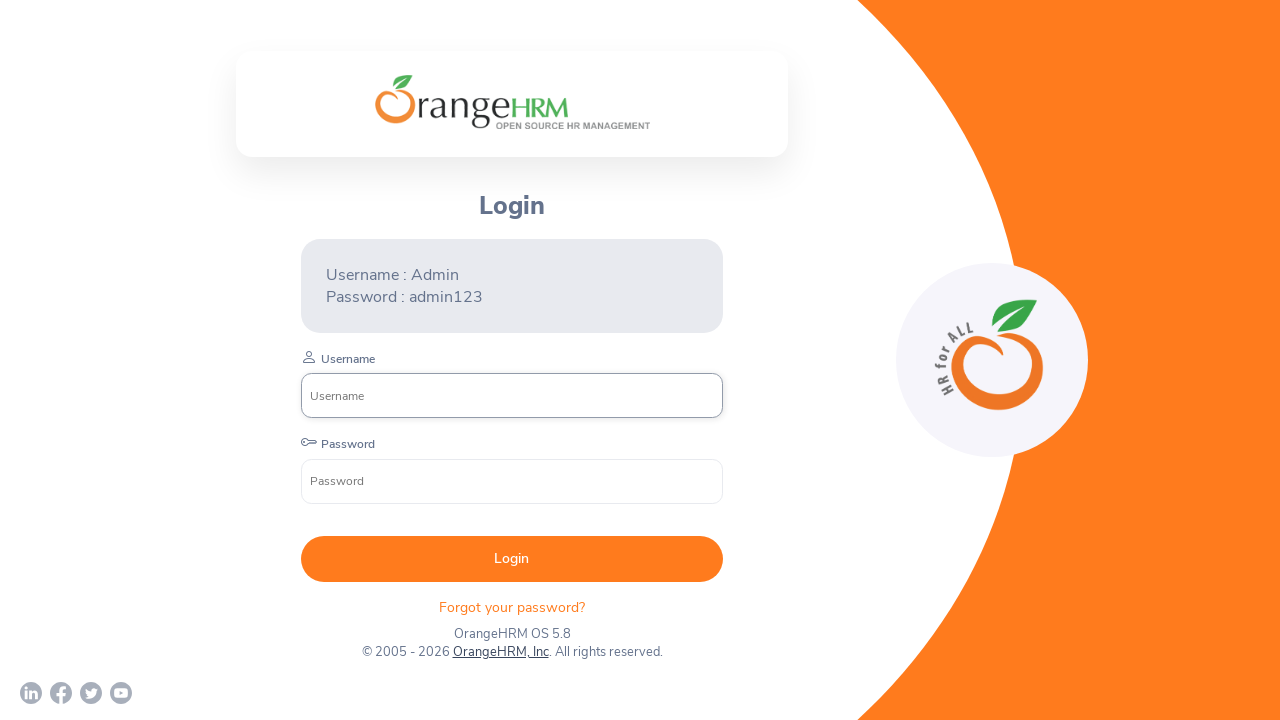

Navigated to OrangeHRM demo login page
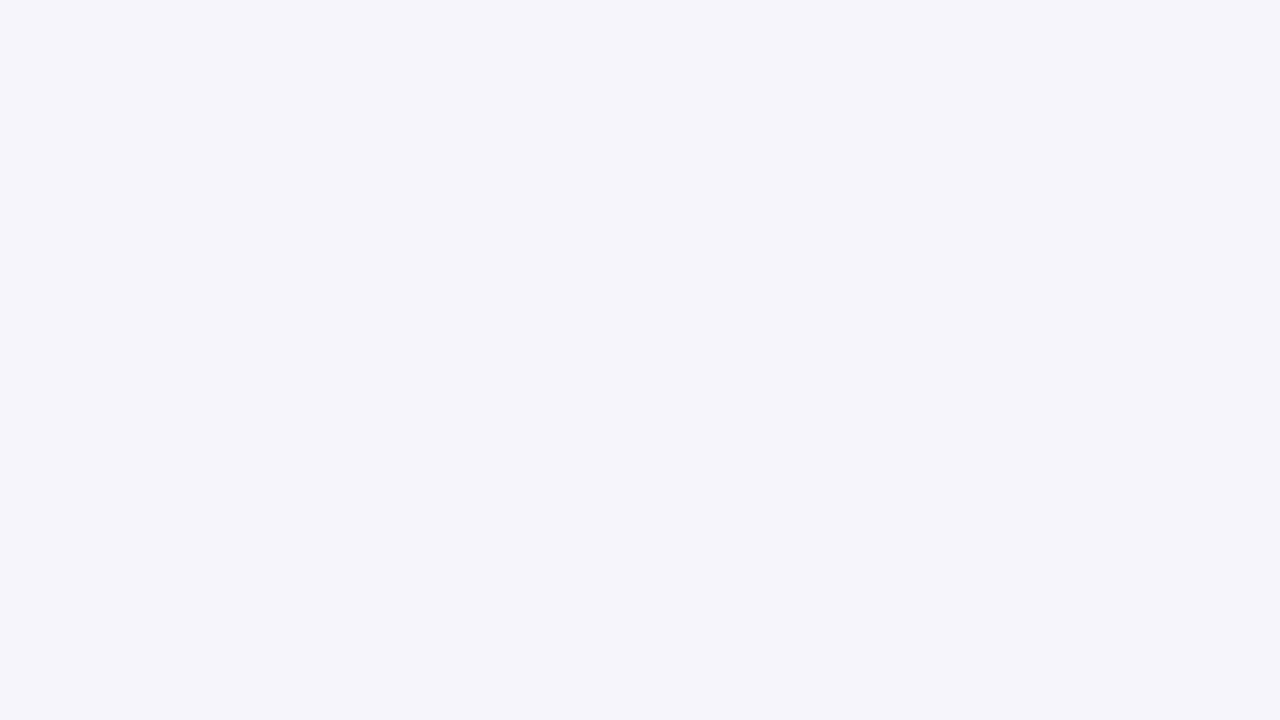

Login page loaded successfully - username input field or login form is visible
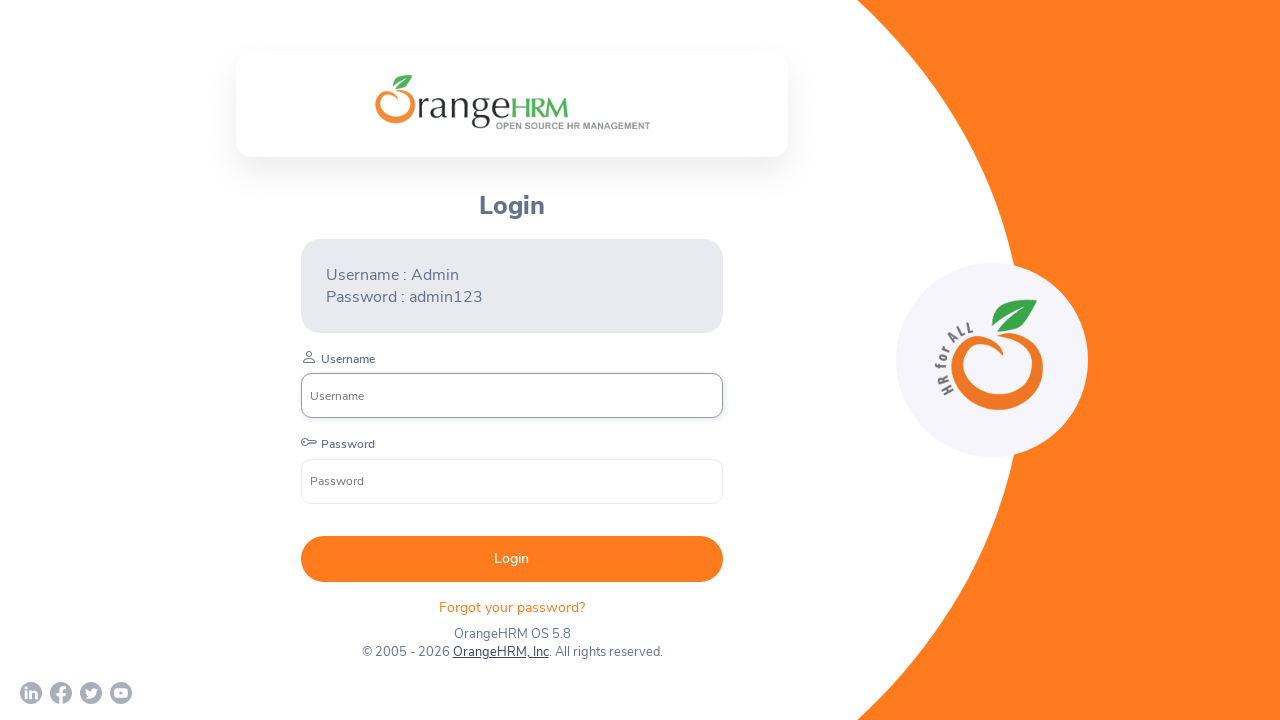

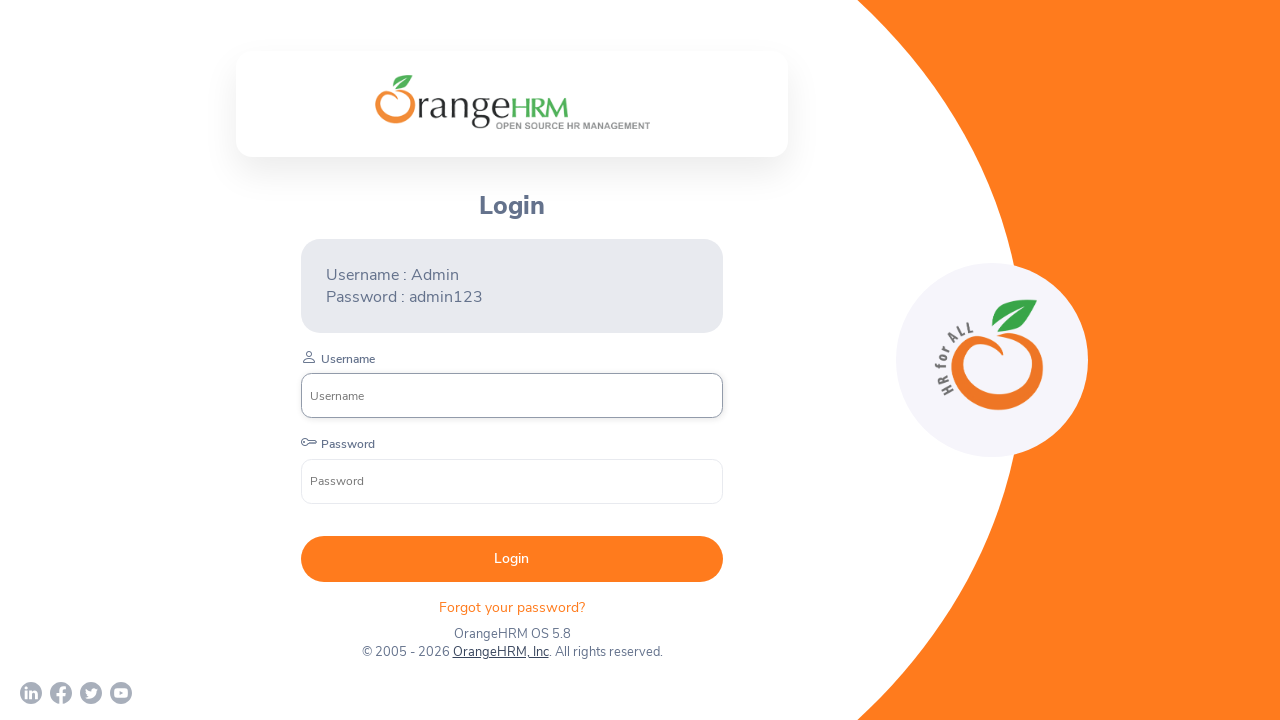